Tests a TodoMVC application by creating three todo items (Buy dog food, Feed the dog, Book a vet's appointment), marking two of them as completed, and verifying that only 1 item remains uncompleted.

Starting URL: https://todo-app.serenity-js.org/

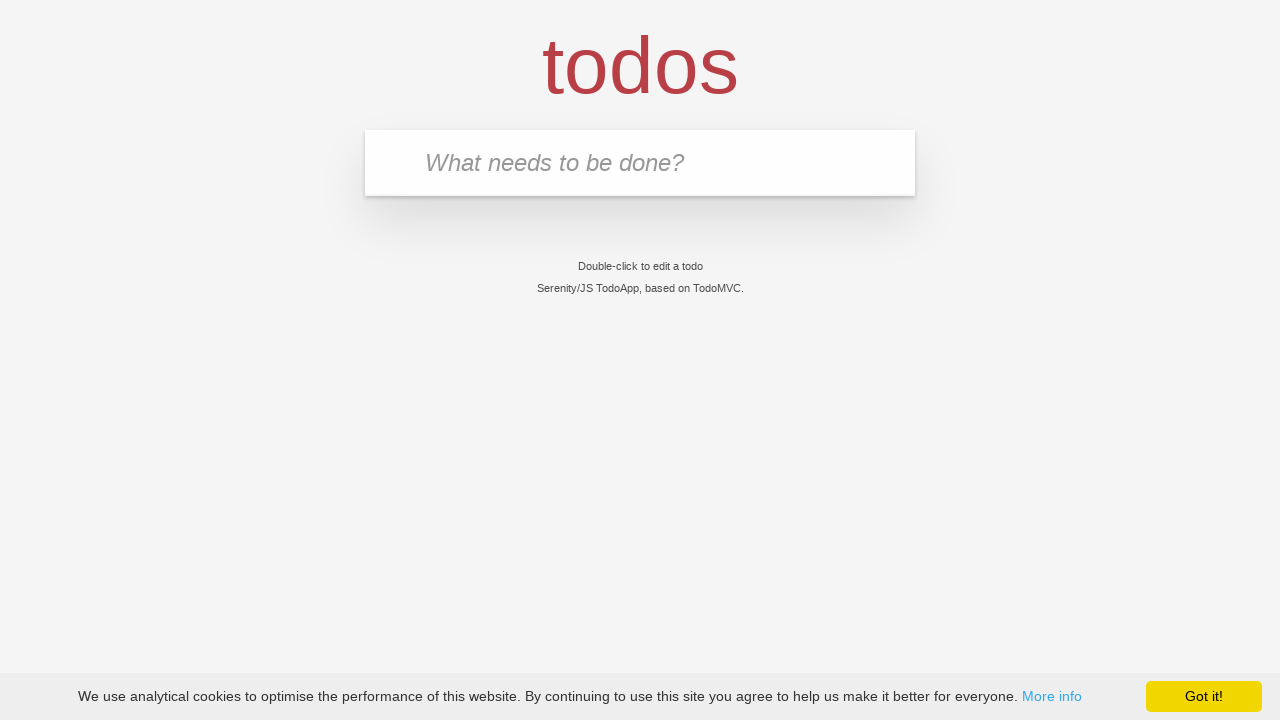

Waited for todo input field to be visible
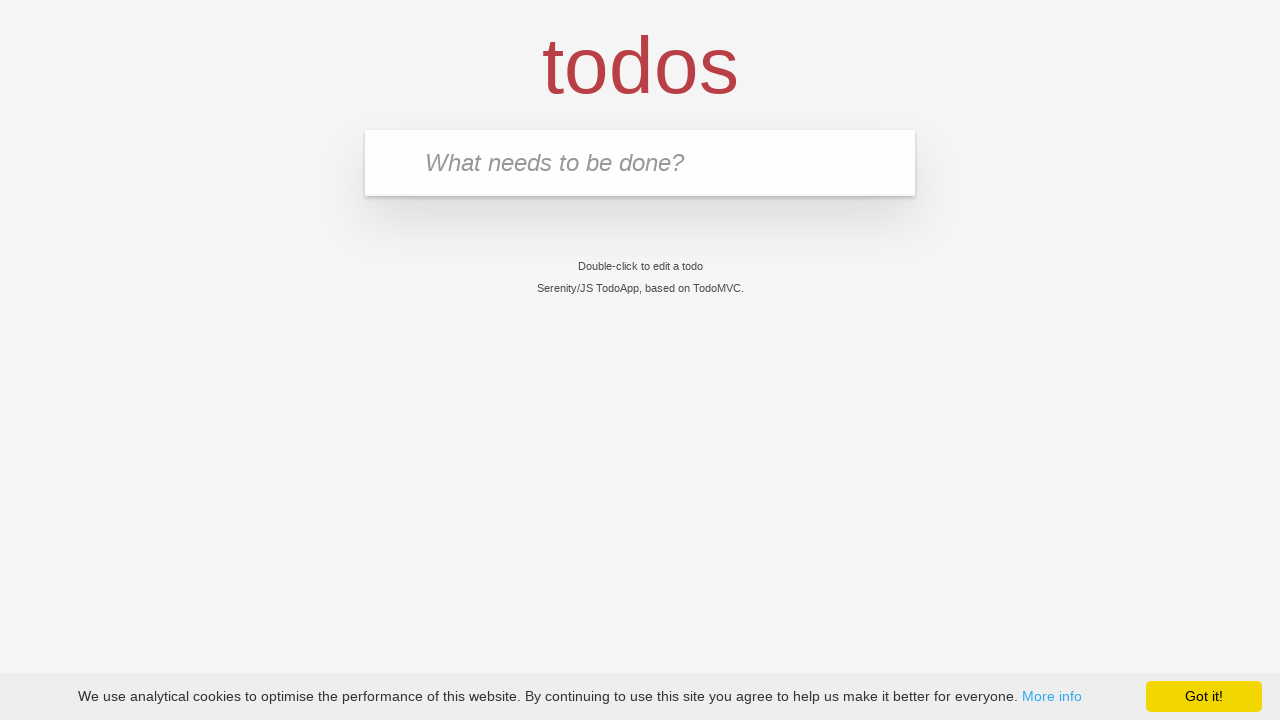

Cleared local storage
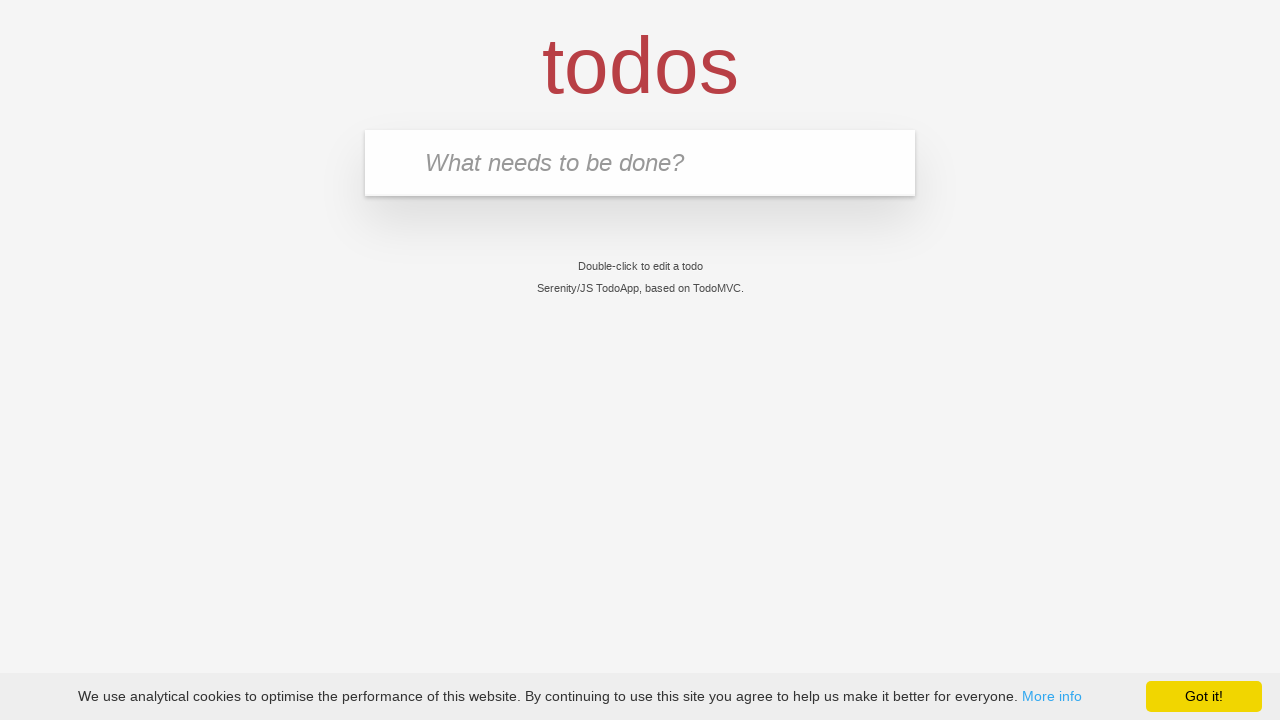

Filled input field with 'Buy dog food' on input.new-todo
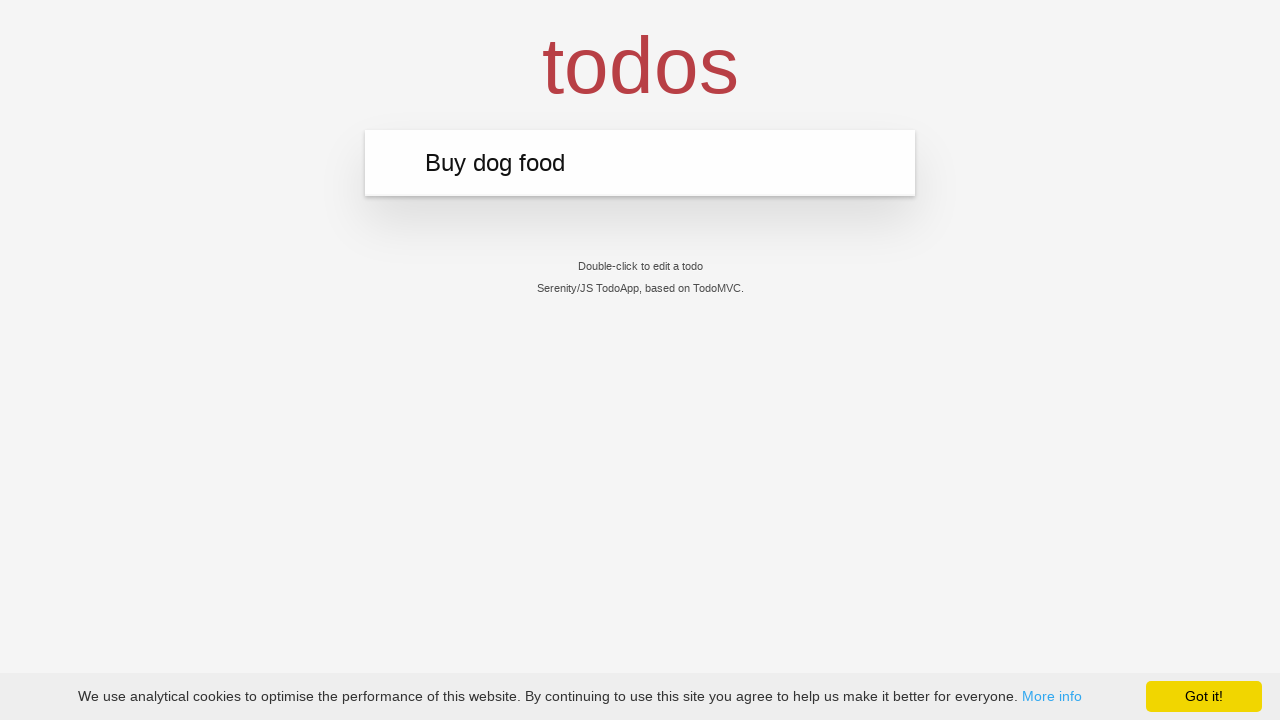

Pressed Enter to create first todo item on input.new-todo
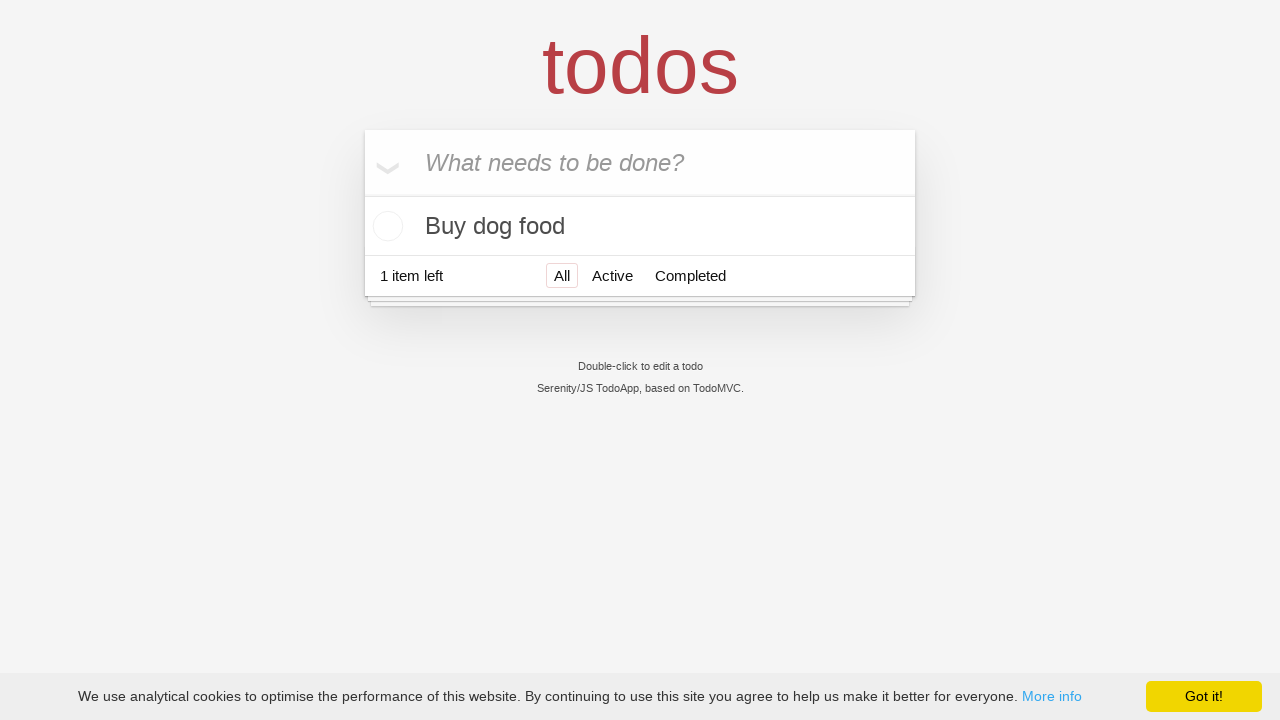

First todo item 'Buy dog food' appeared in list
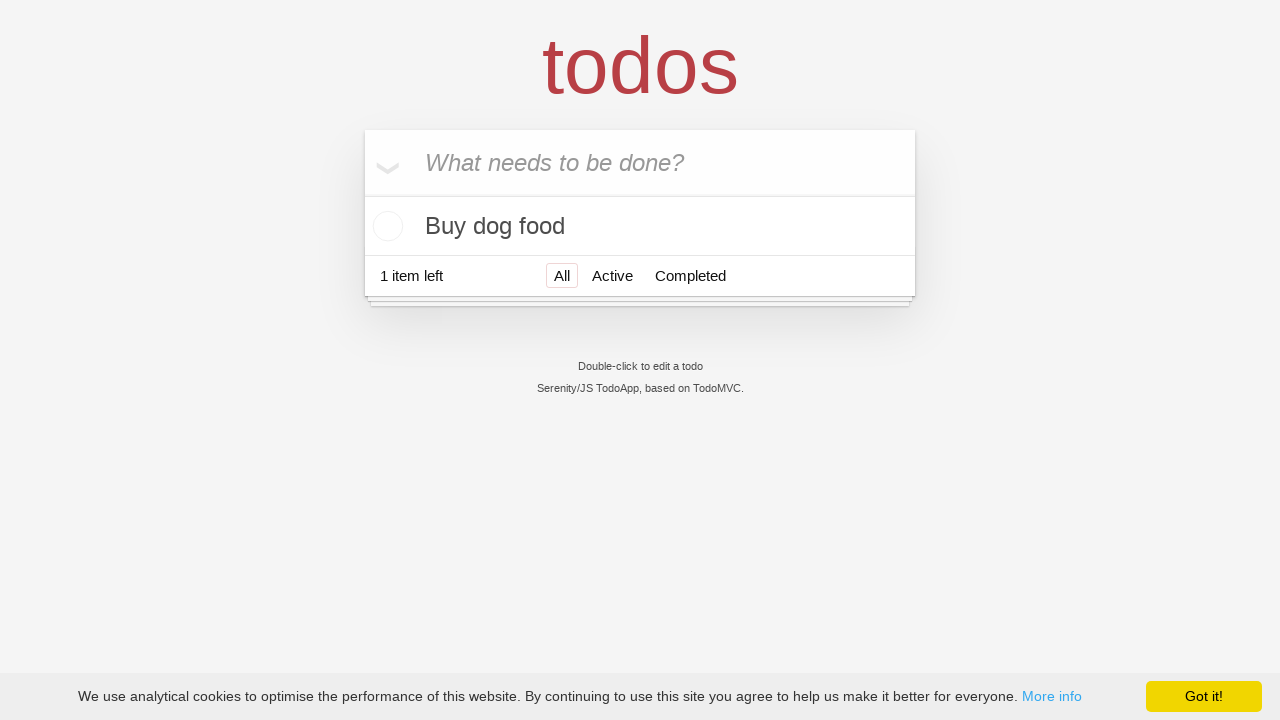

Filled input field with 'Feed the dog' on input.new-todo
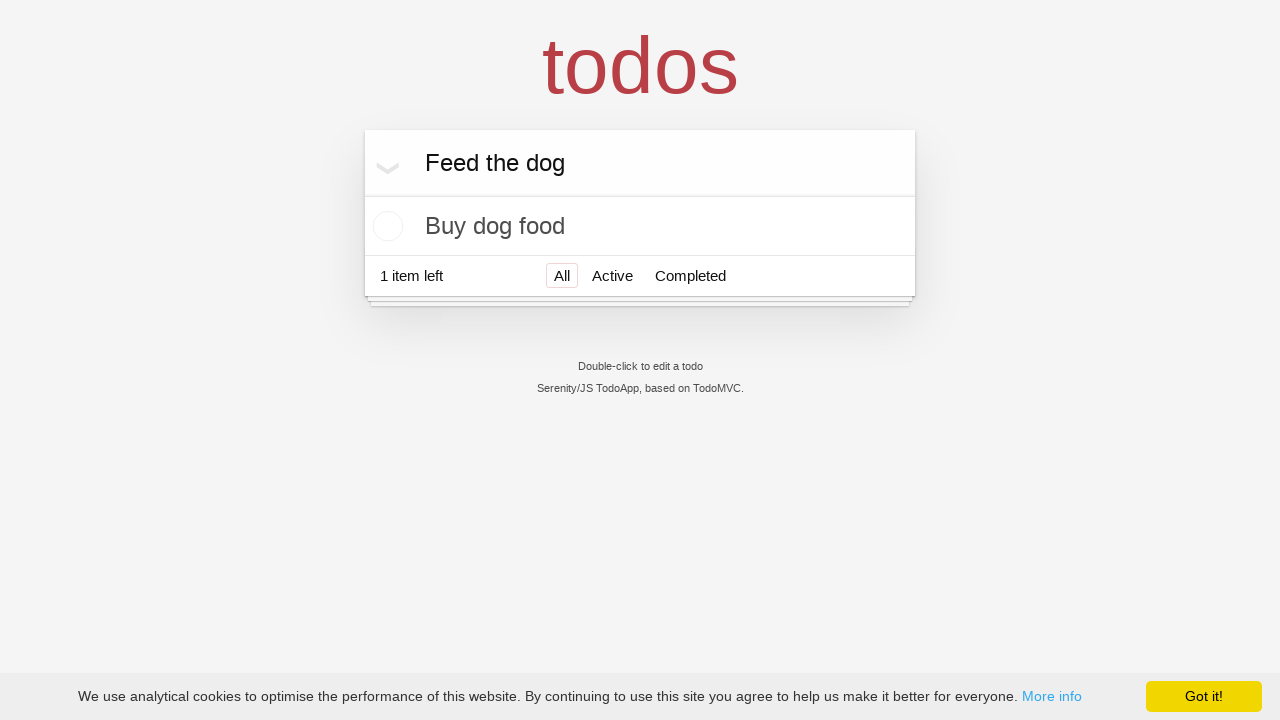

Pressed Enter to create second todo item on input.new-todo
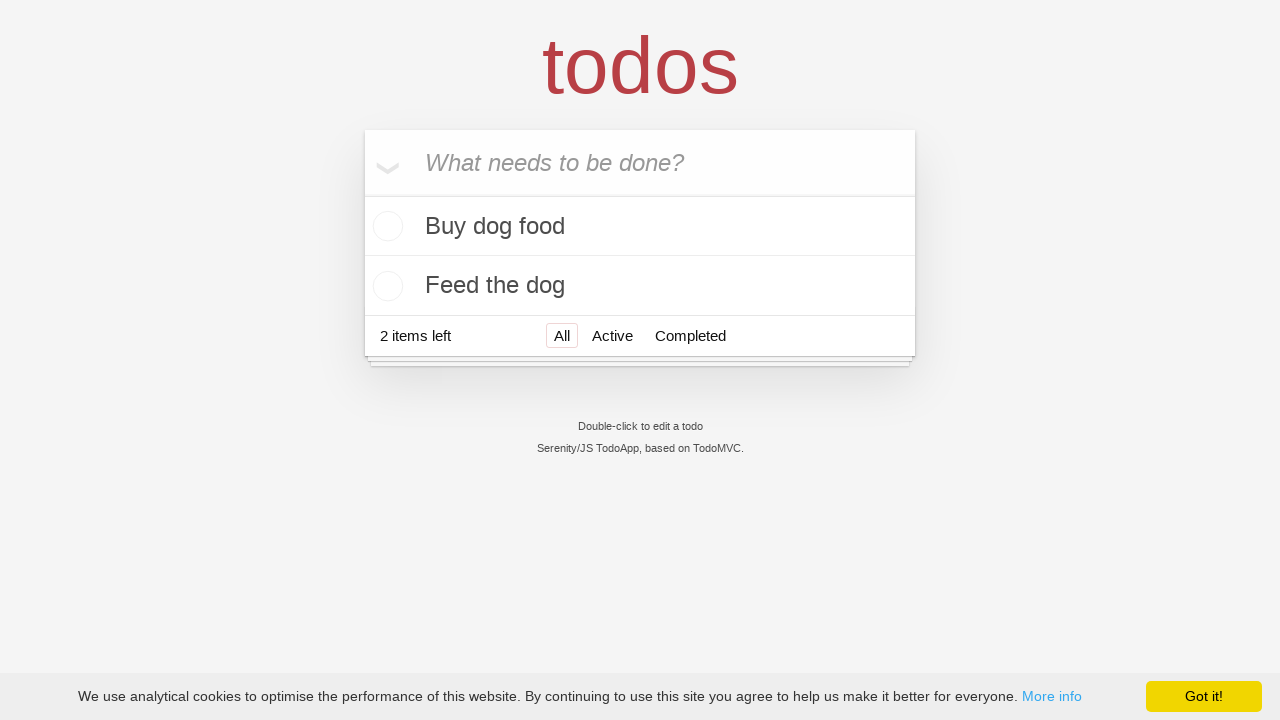

Second todo item 'Feed the dog' appeared in list
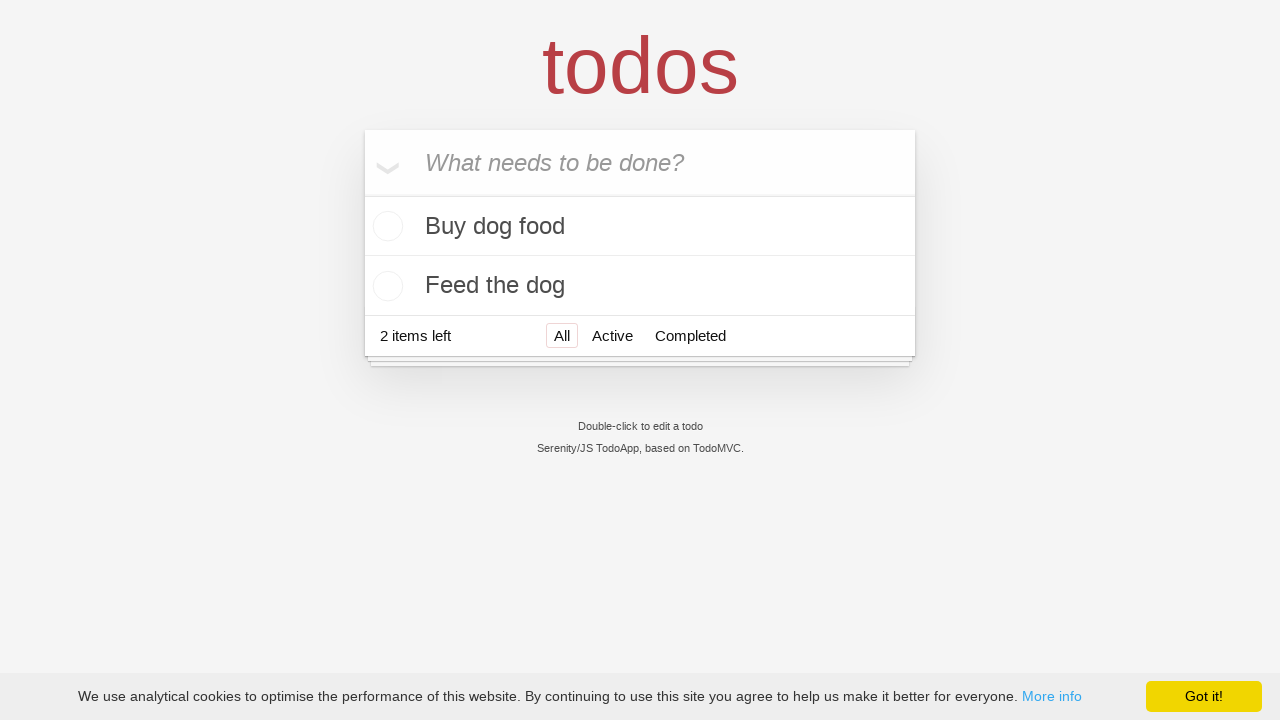

Filled input field with 'Book a vet's appointment' on input.new-todo
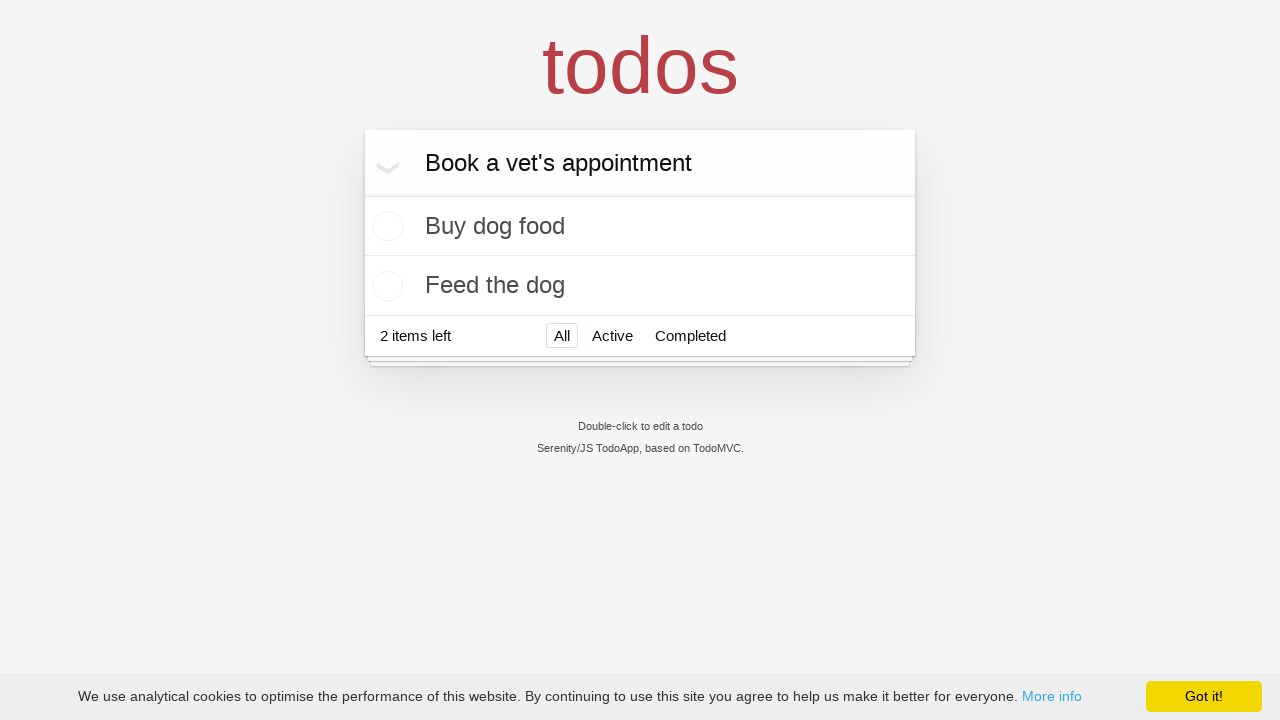

Pressed Enter to create third todo item on input.new-todo
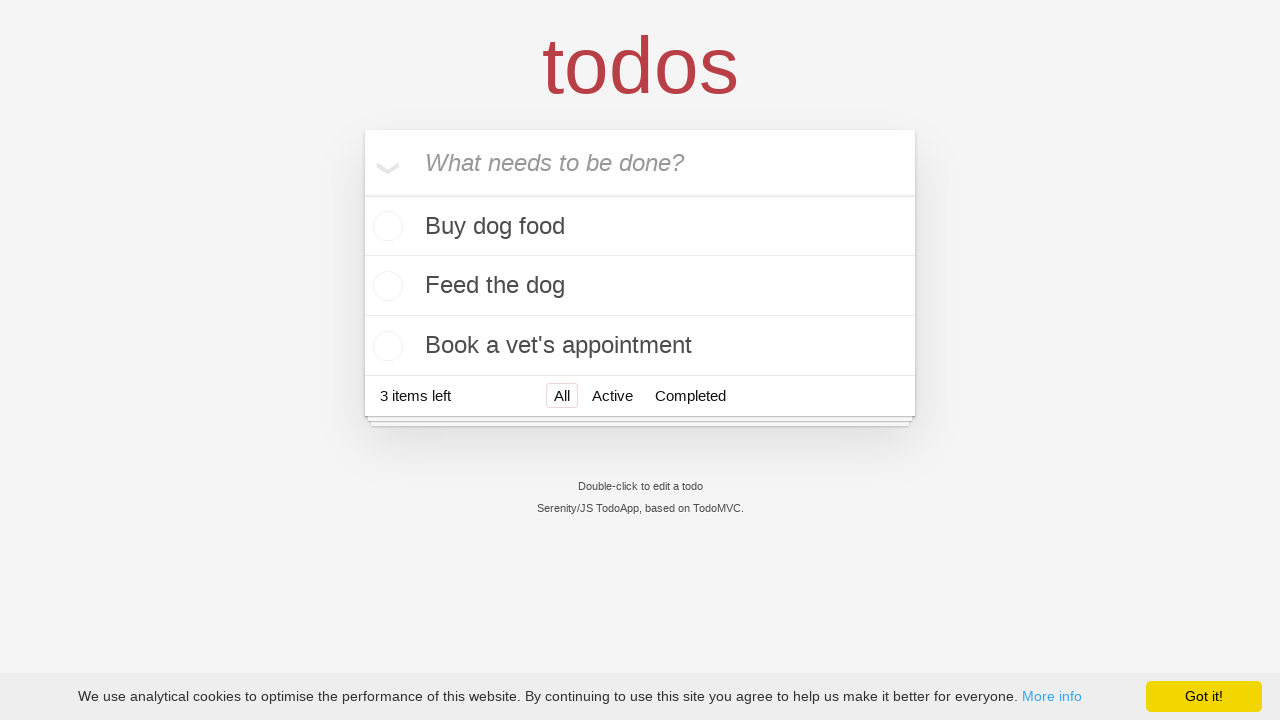

Third todo item 'Book a vet's appointment' appeared in list
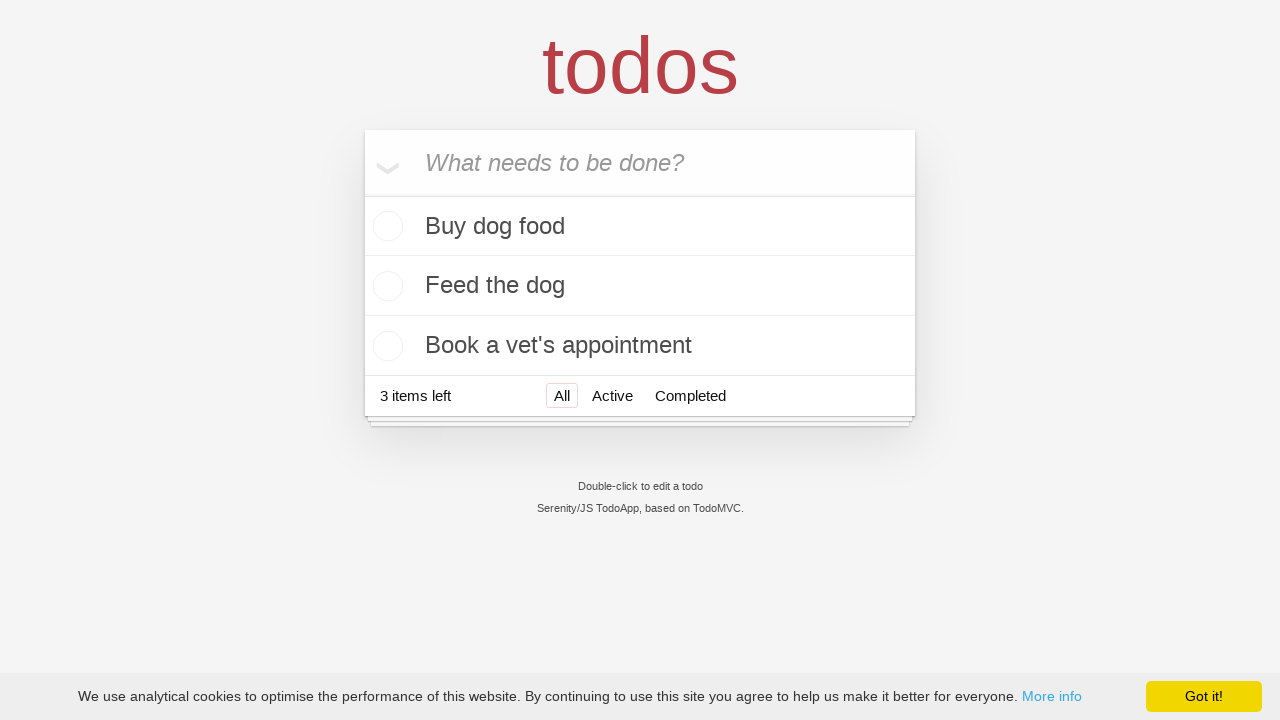

Marked 'Buy dog food' as completed at (385, 226) on li:has-text('Buy dog food') input.toggle
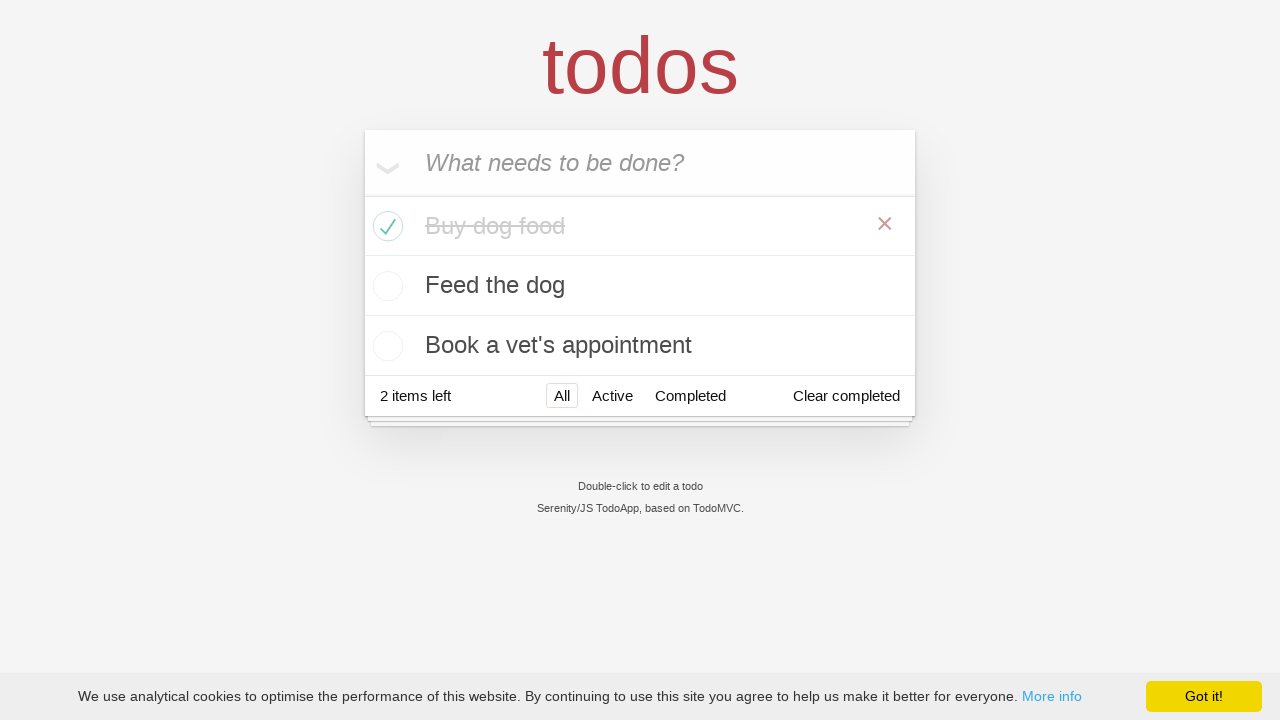

Marked 'Feed the dog' as completed at (385, 286) on li:has-text('Feed the dog') input.toggle
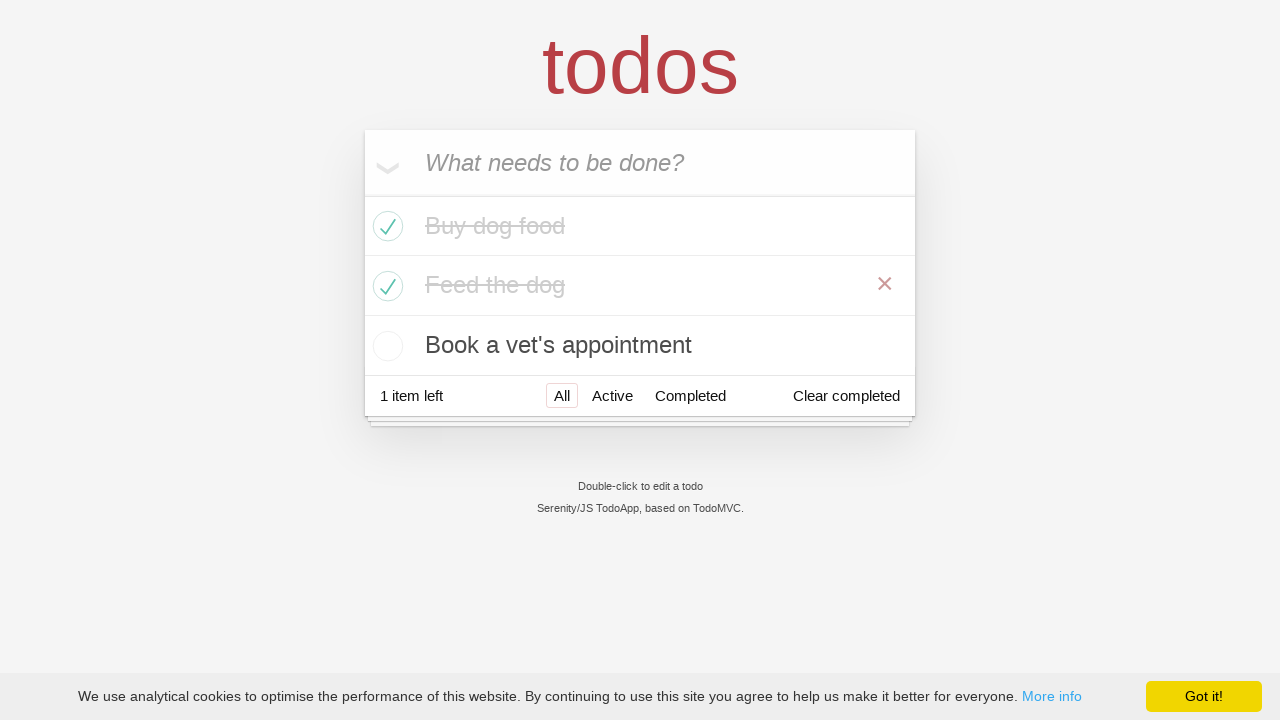

Verified that 1 item remains uncompleted
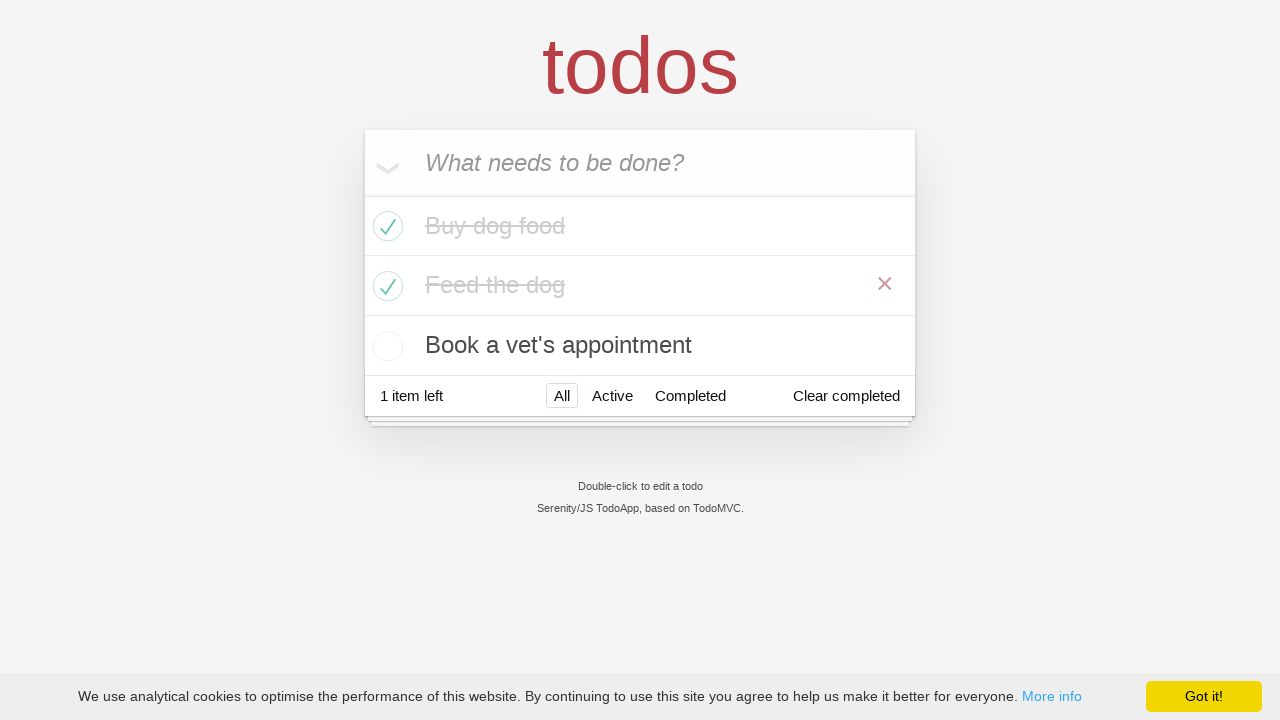

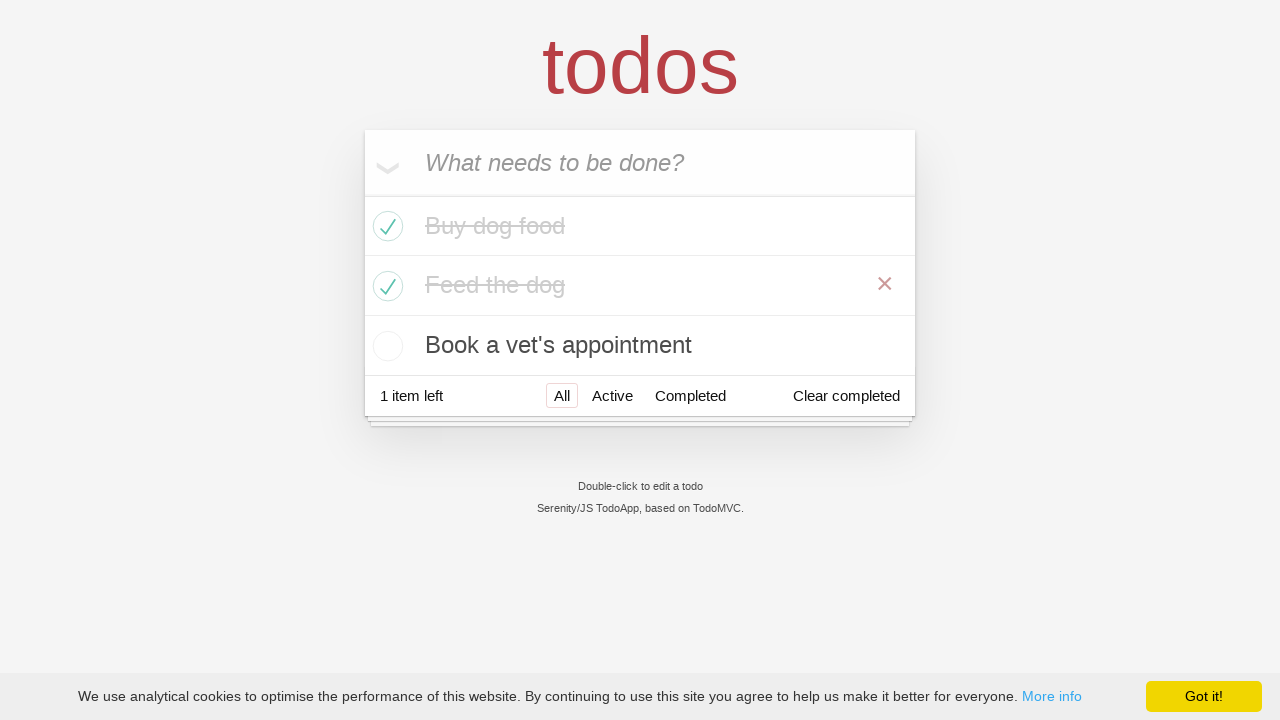